Resizes a box without restrictions by dragging the resize handle 40 pixels in both horizontal and vertical directions

Starting URL: https://demoqa.com/resizable

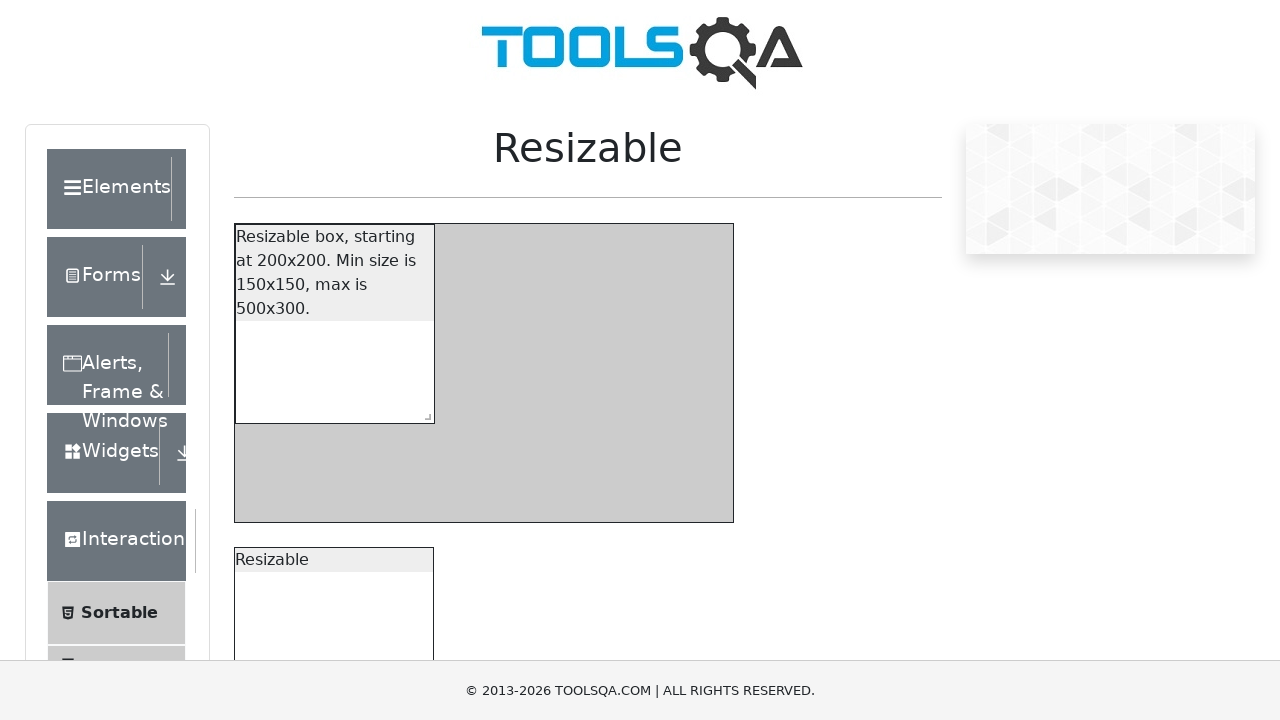

Located the resize handle on the resizable box
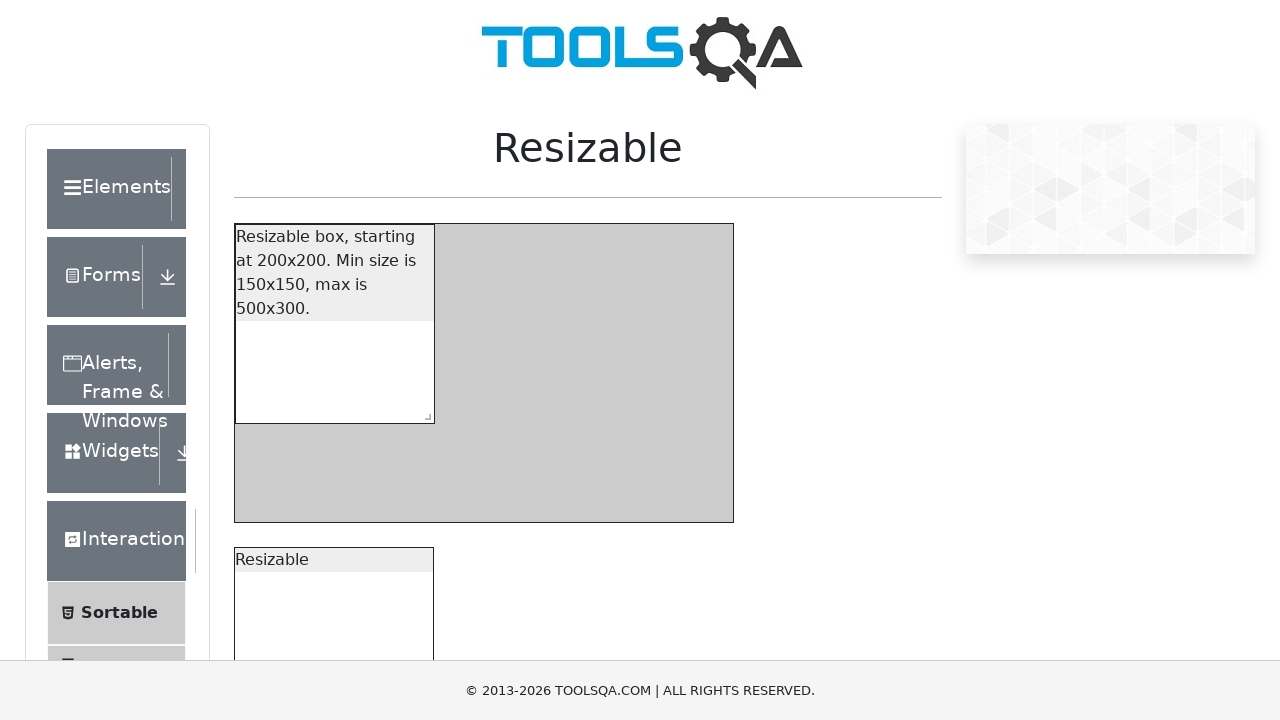

Retrieved bounding box coordinates of the resize handle
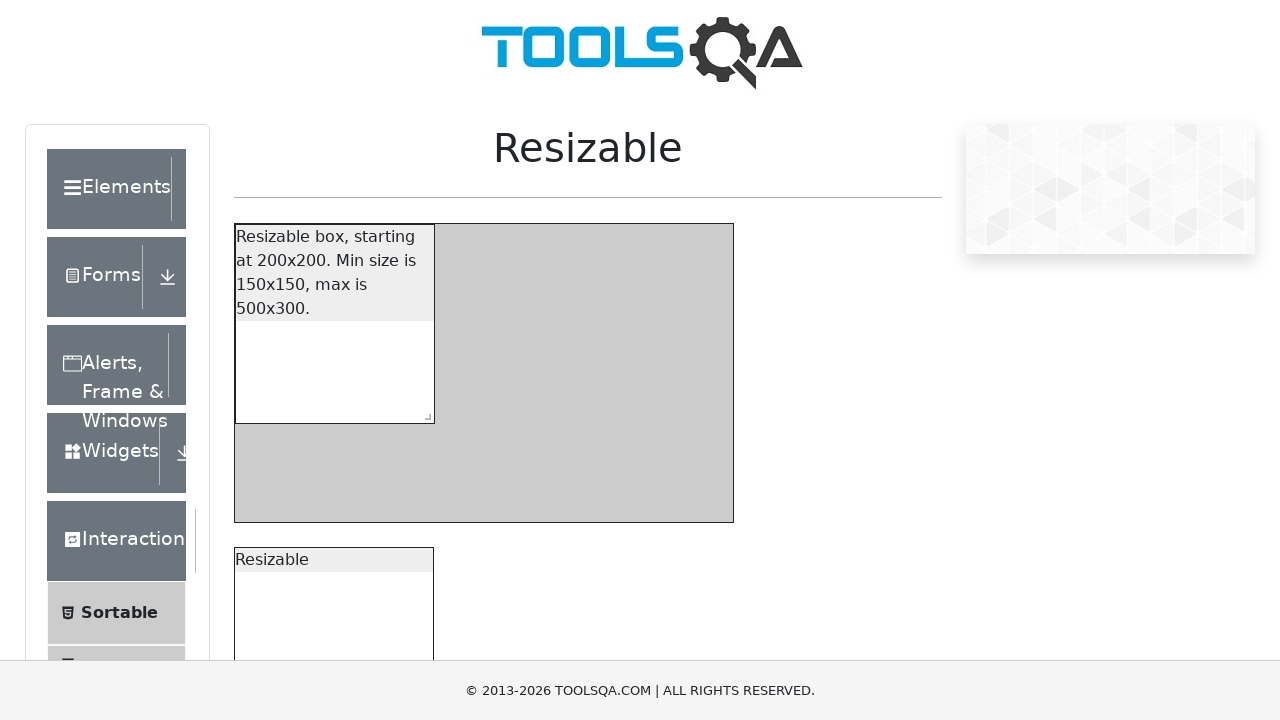

Moved mouse to center of resize handle at (423, 736)
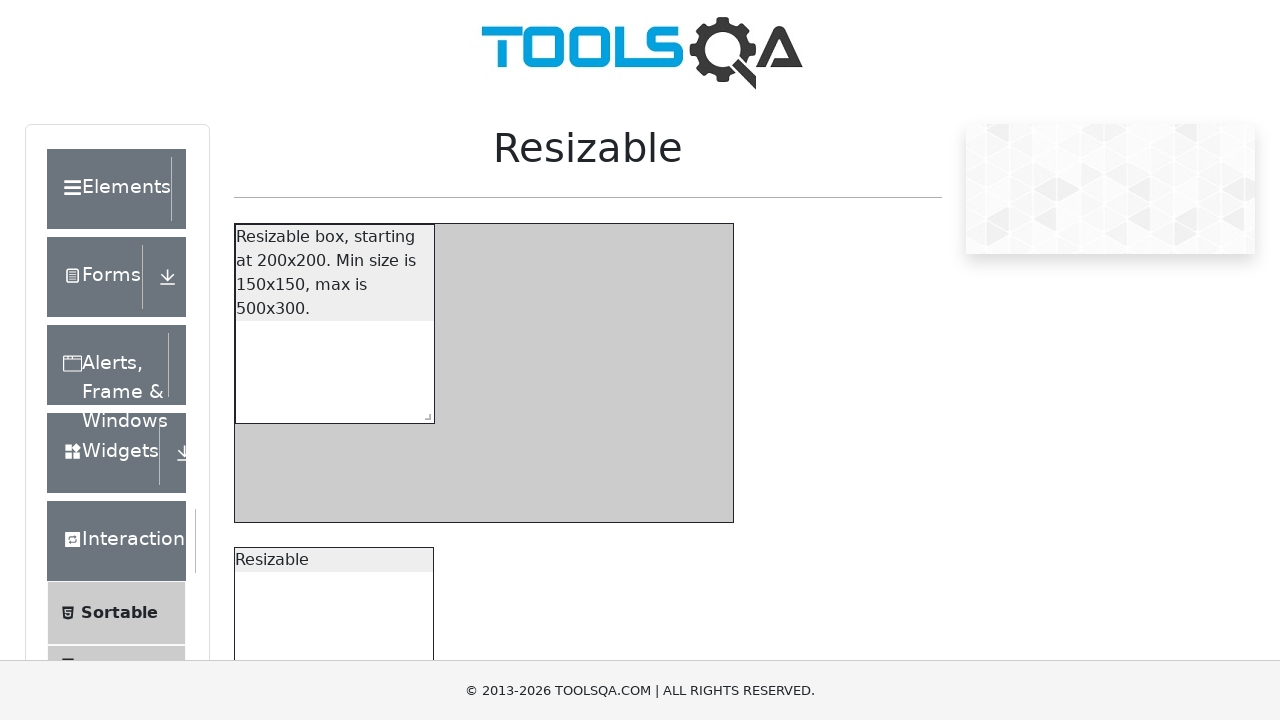

Pressed down mouse button to start dragging at (423, 736)
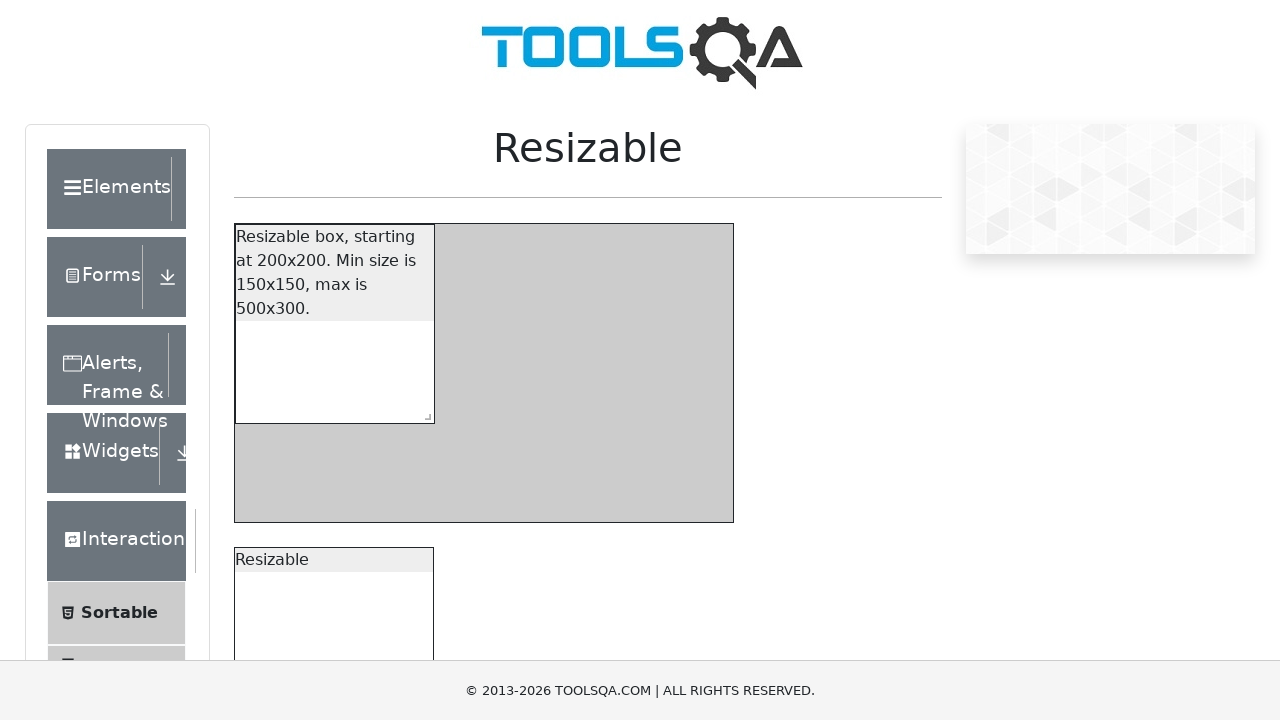

Dragged resize handle 40 pixels right and 40 pixels down at (463, 776)
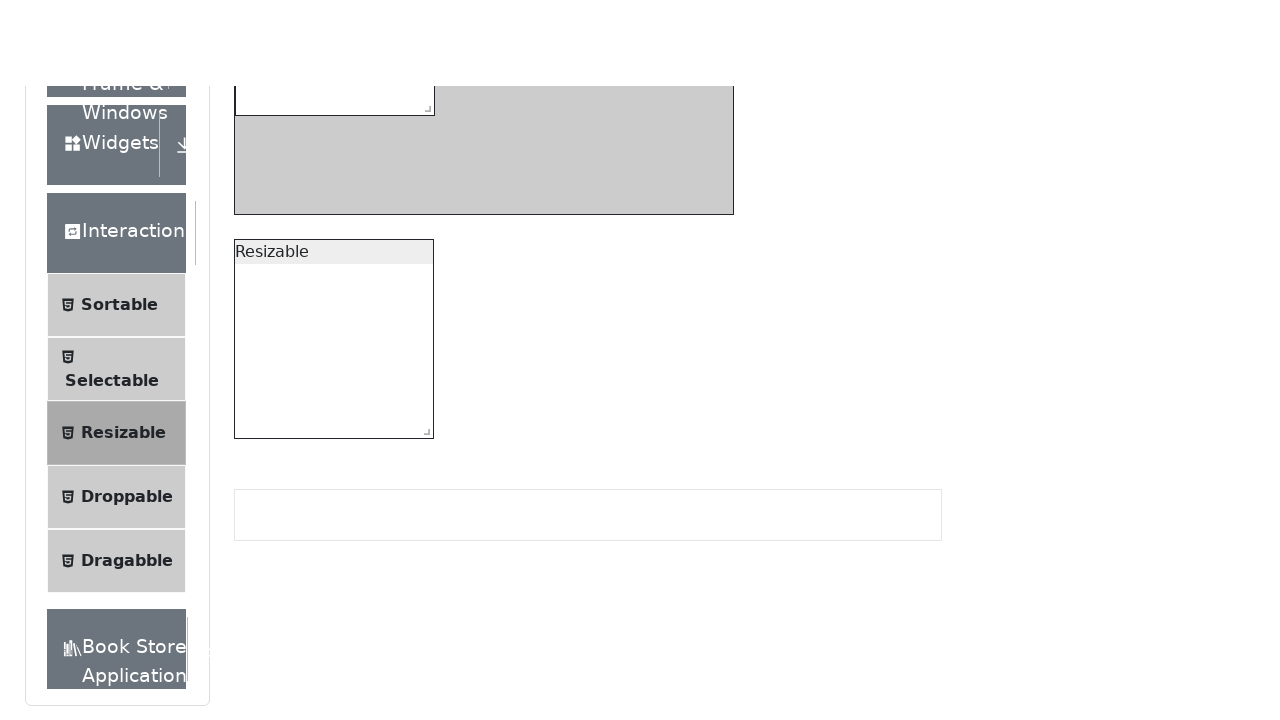

Released mouse button to complete the resize operation at (463, 776)
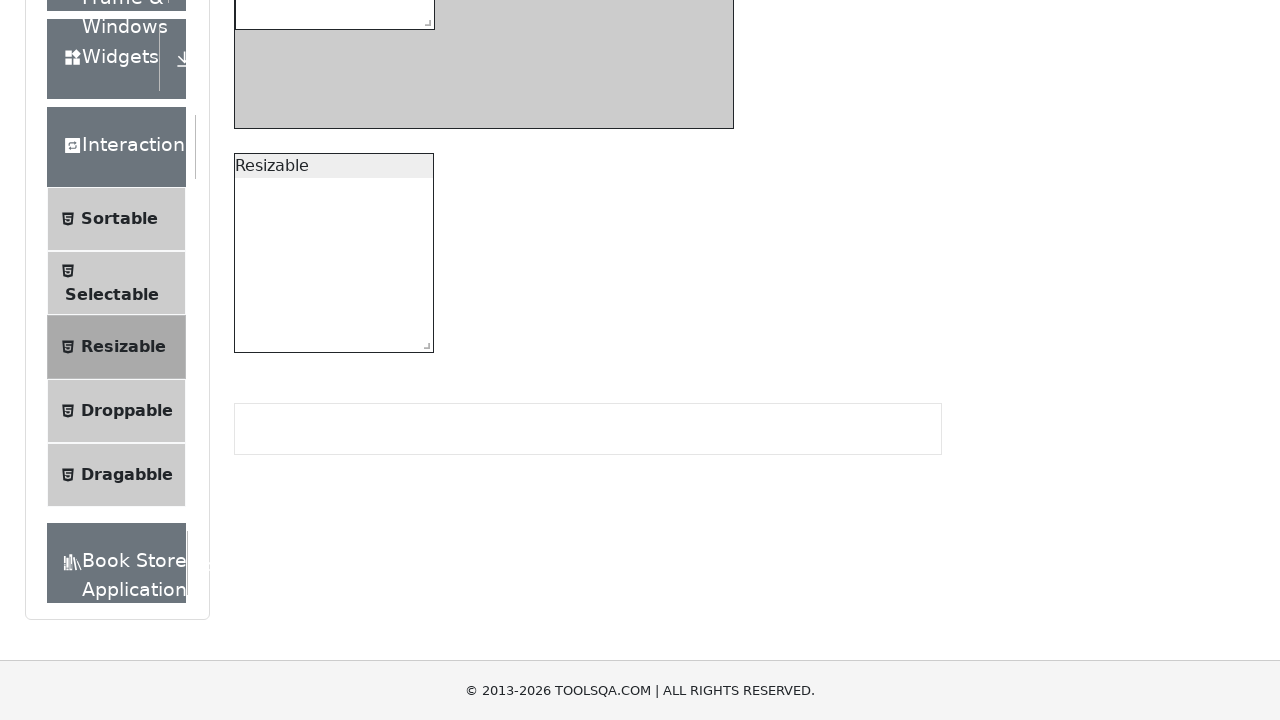

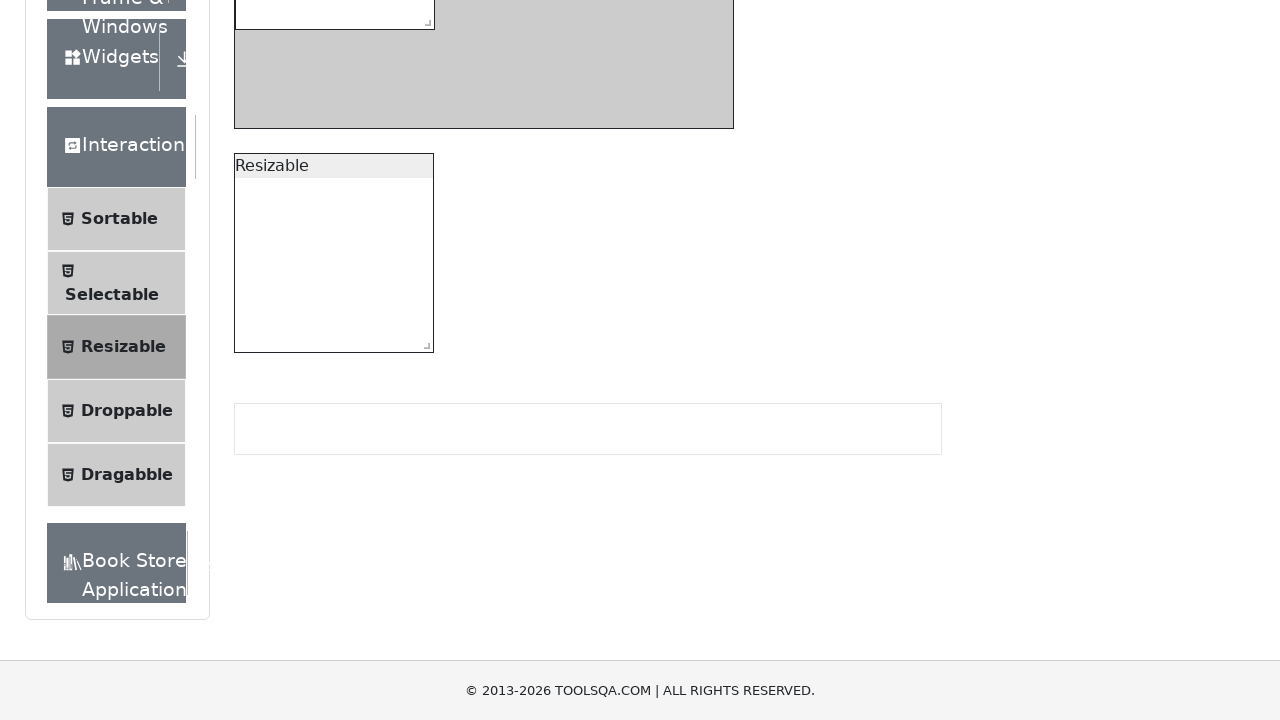